Tests form submission on Formy project by filling out form fields and verifying the success confirmation banner appears

Starting URL: https://formy-project.herokuapp.com/form

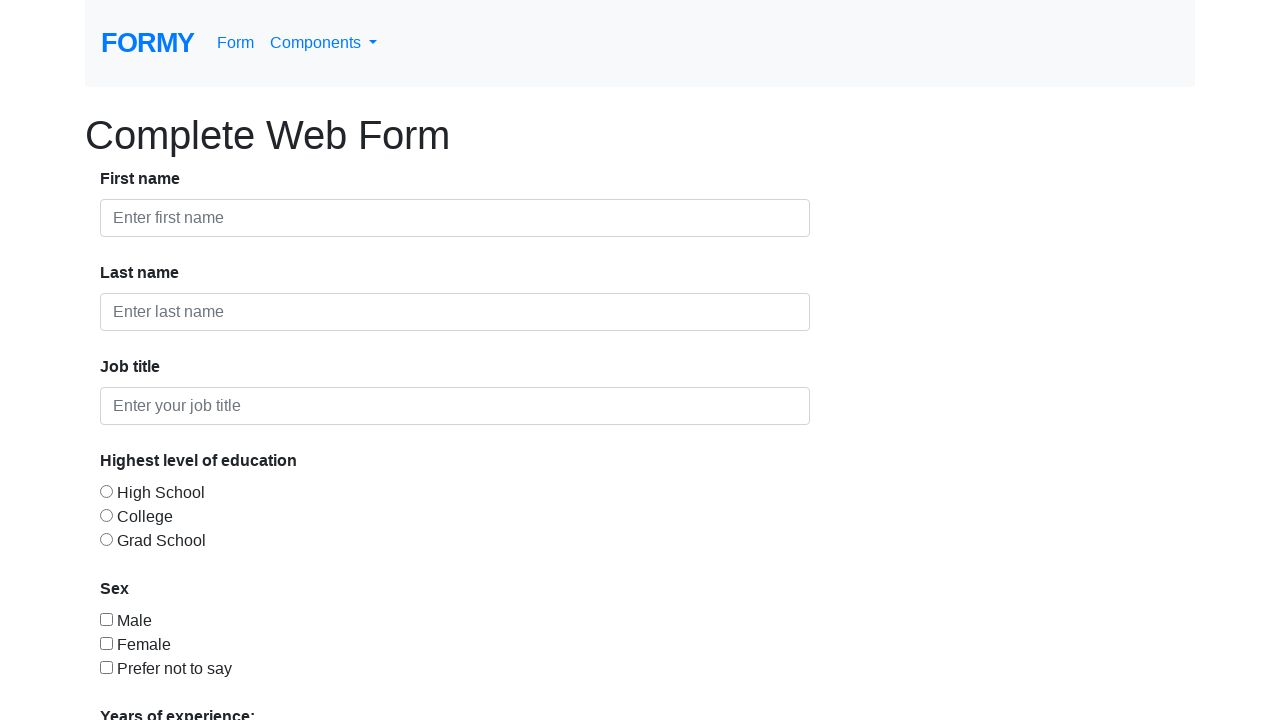

Filled first name field with 'John' on #first-name
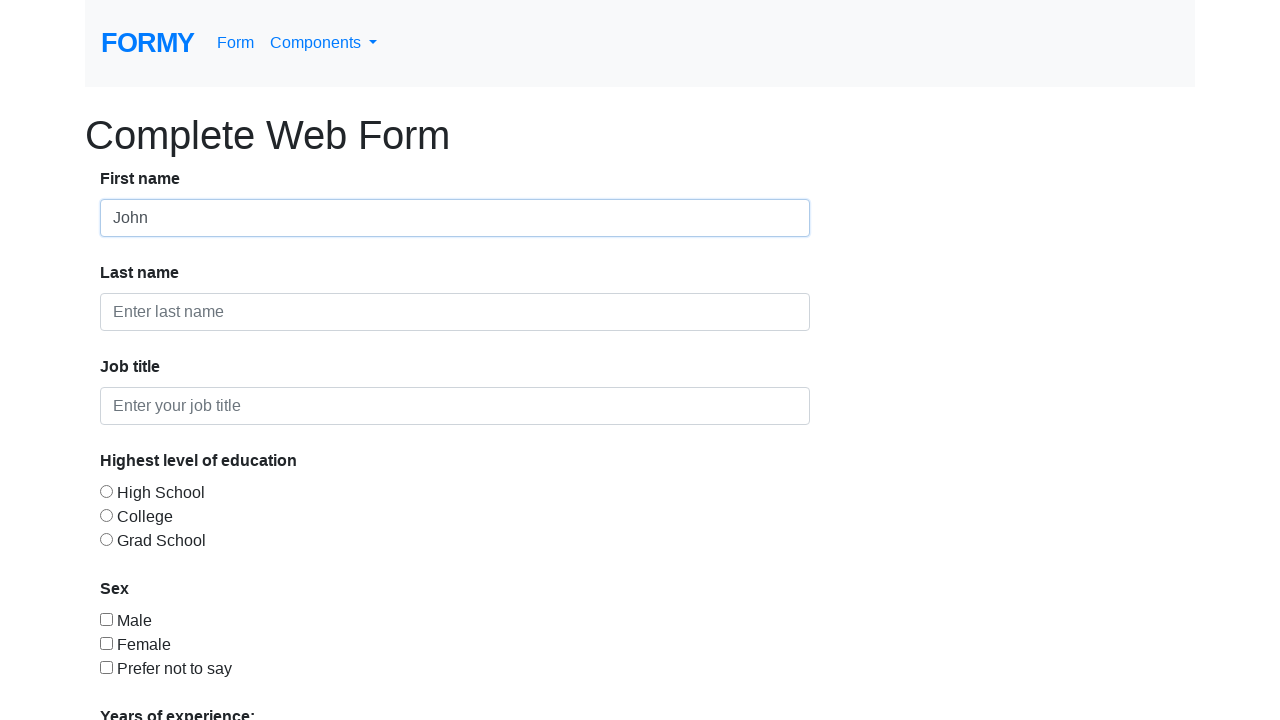

Filled last name field with 'Smith' on #last-name
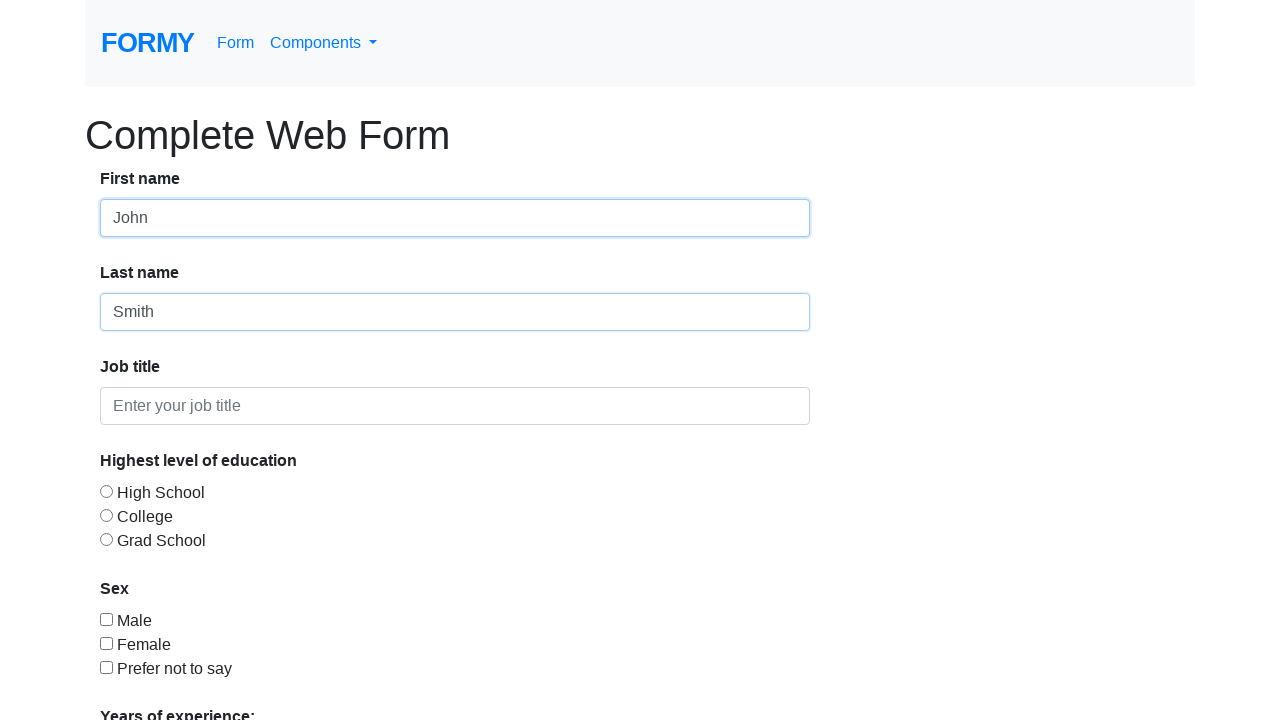

Filled job title field with 'Software Engineer' on #job-title
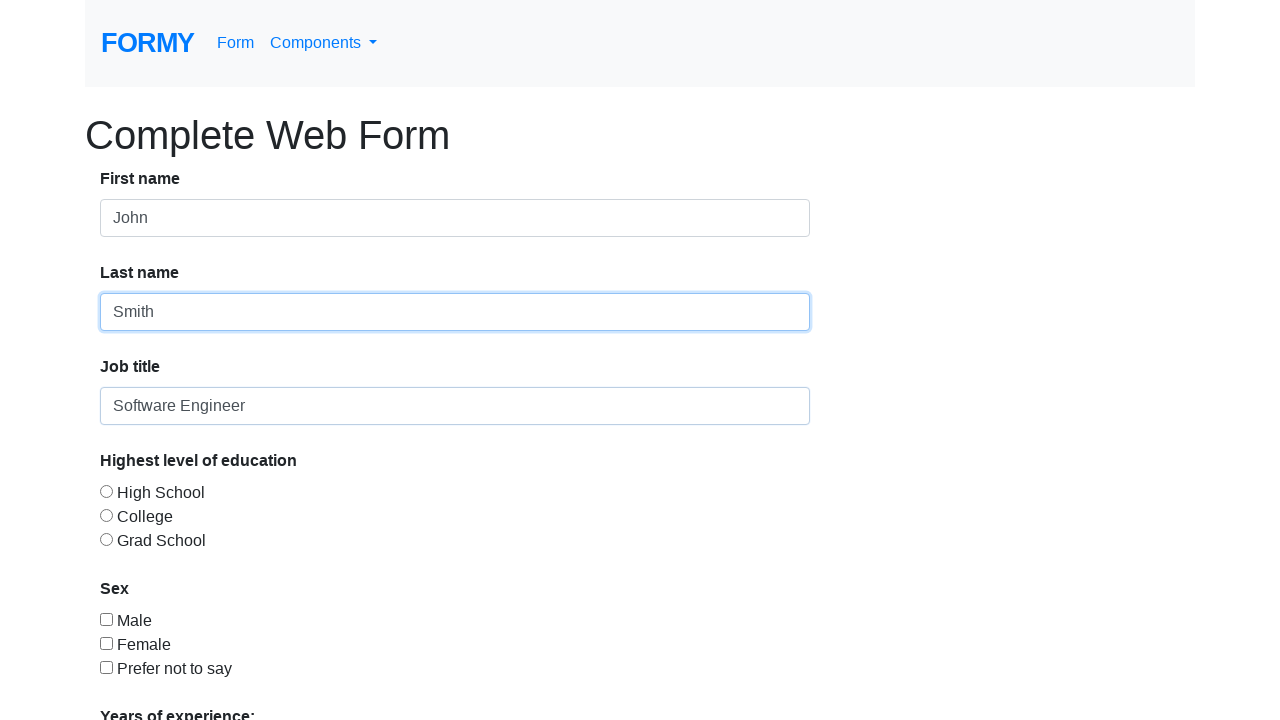

Selected education level radio button at (106, 515) on #radio-button-2
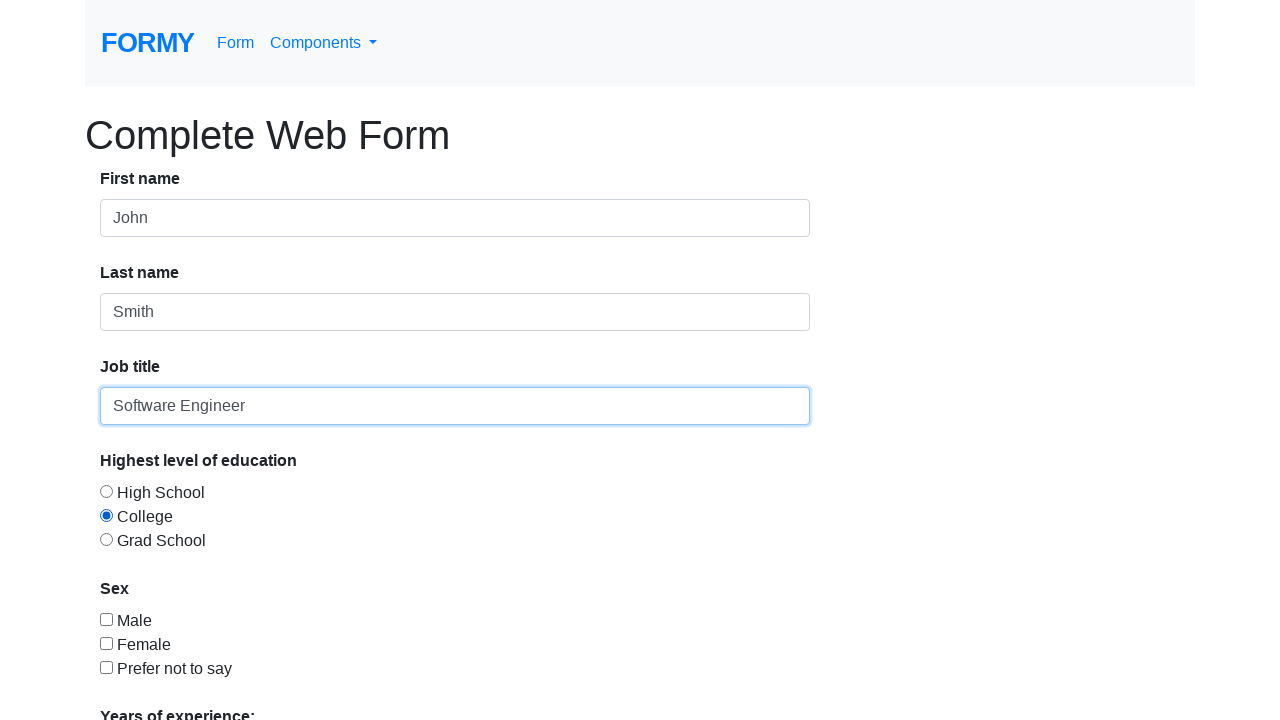

Checked sex checkbox at (106, 619) on #checkbox-1
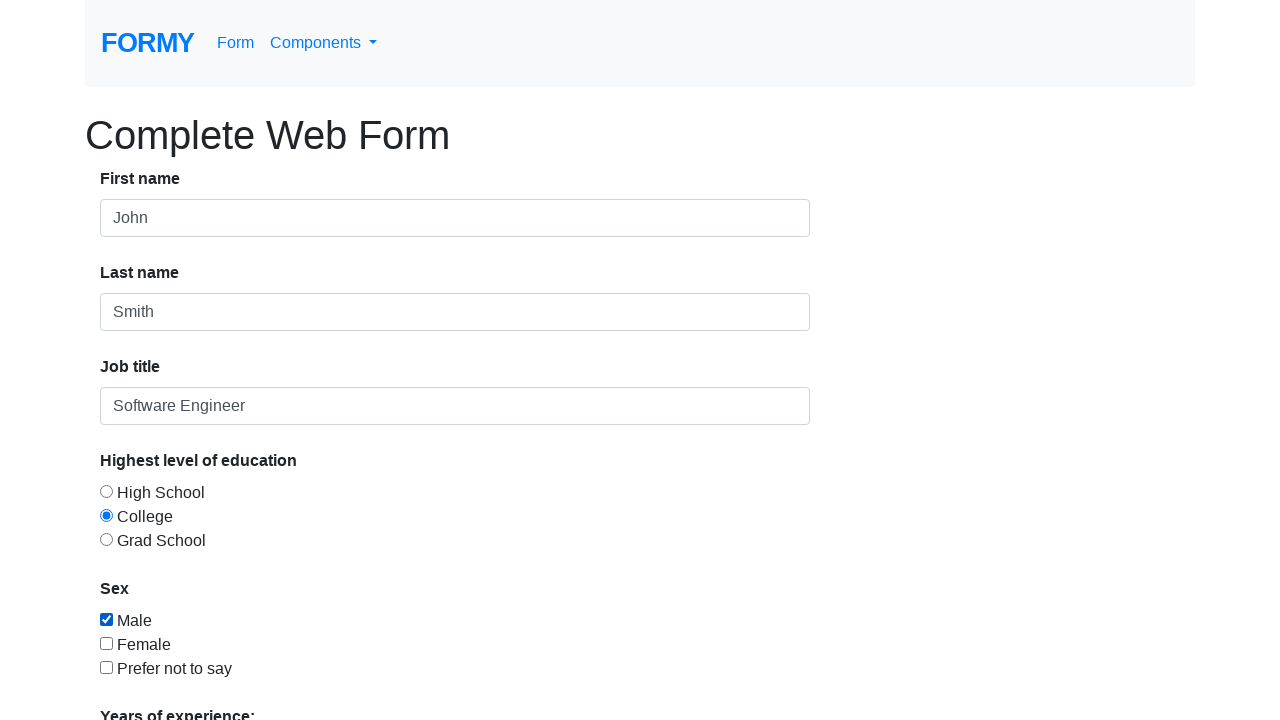

Selected '2-4' years of experience from dropdown on select#select-menu
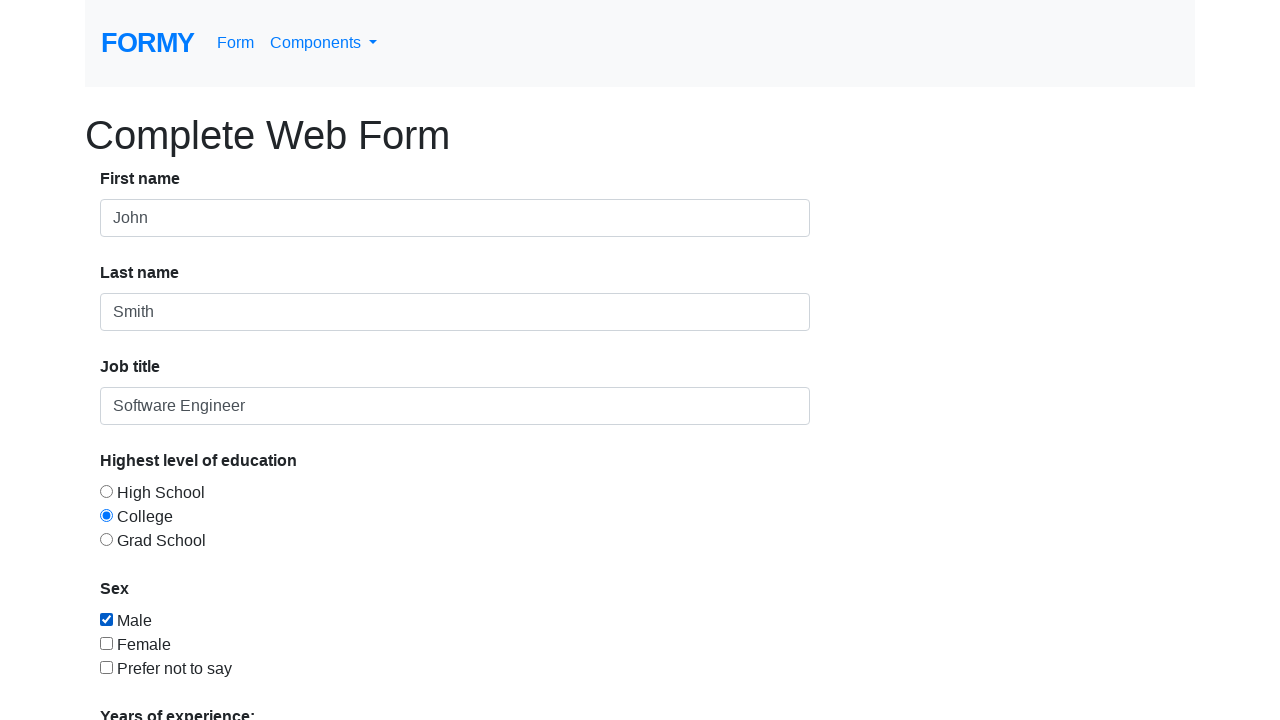

Filled date field with '05/15/2024' on #datepicker
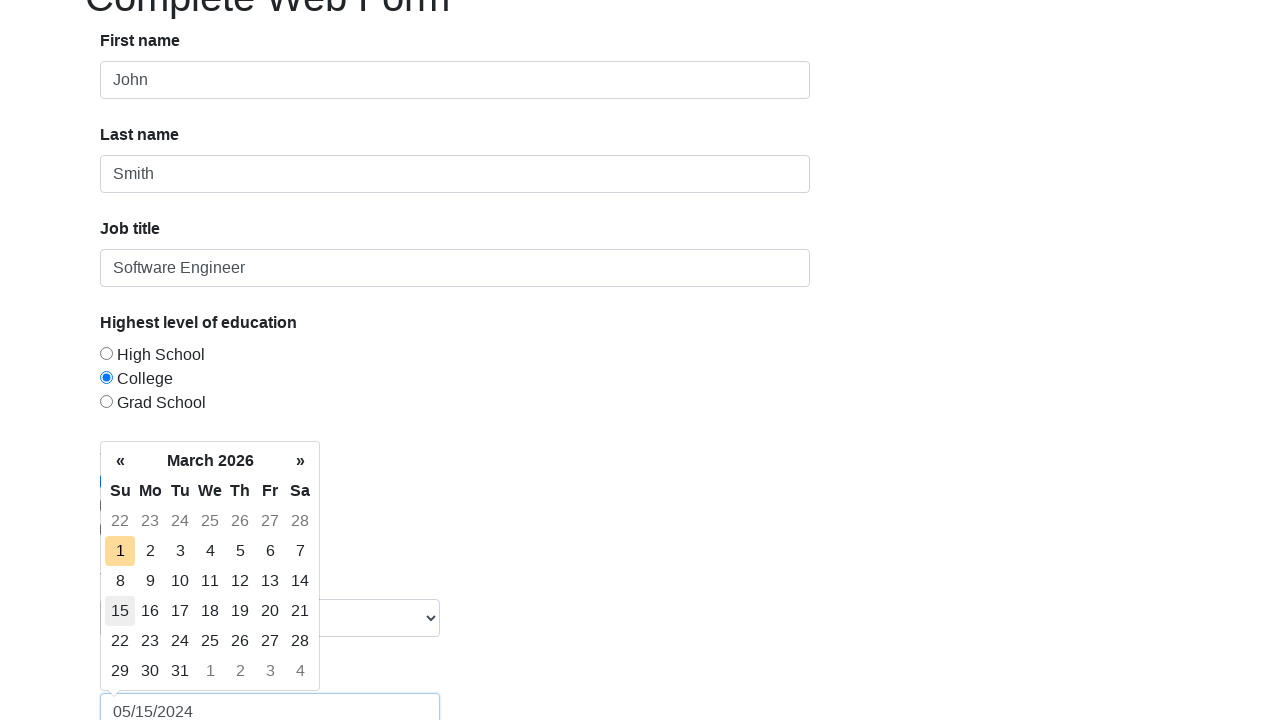

Clicked form submit button at (148, 680) on a.btn.btn-lg.btn-primary
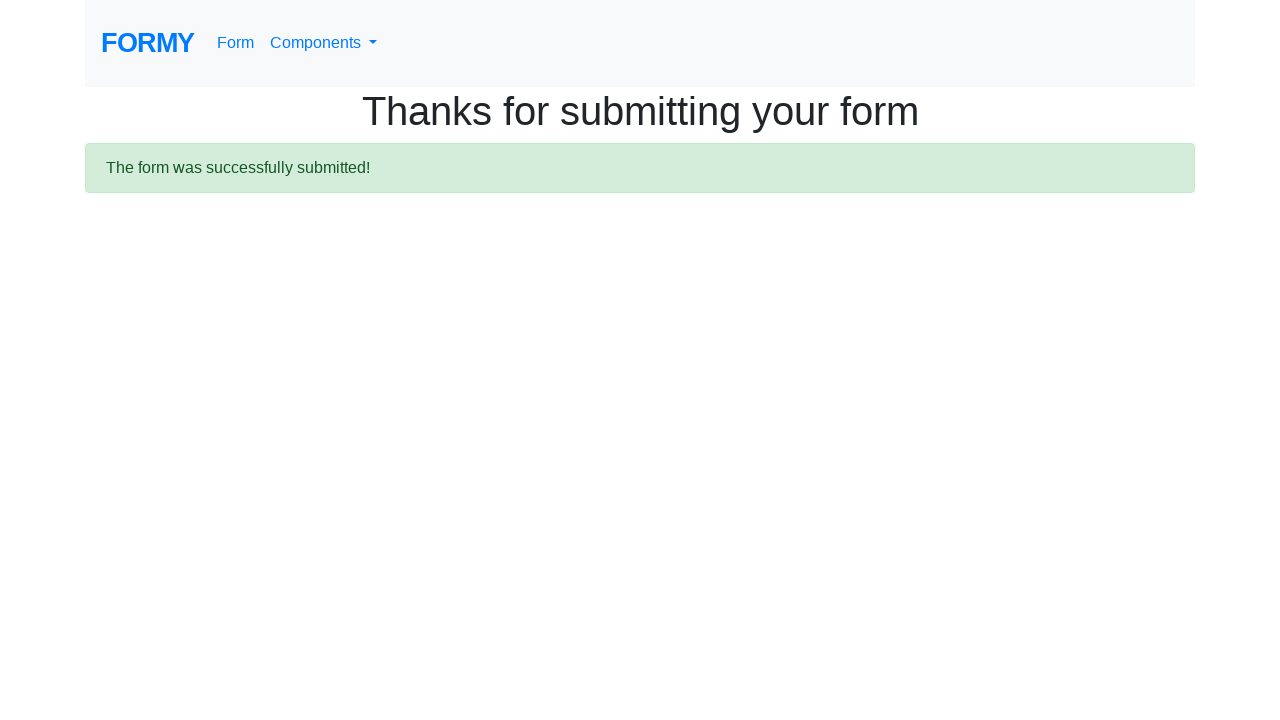

Success confirmation banner appeared
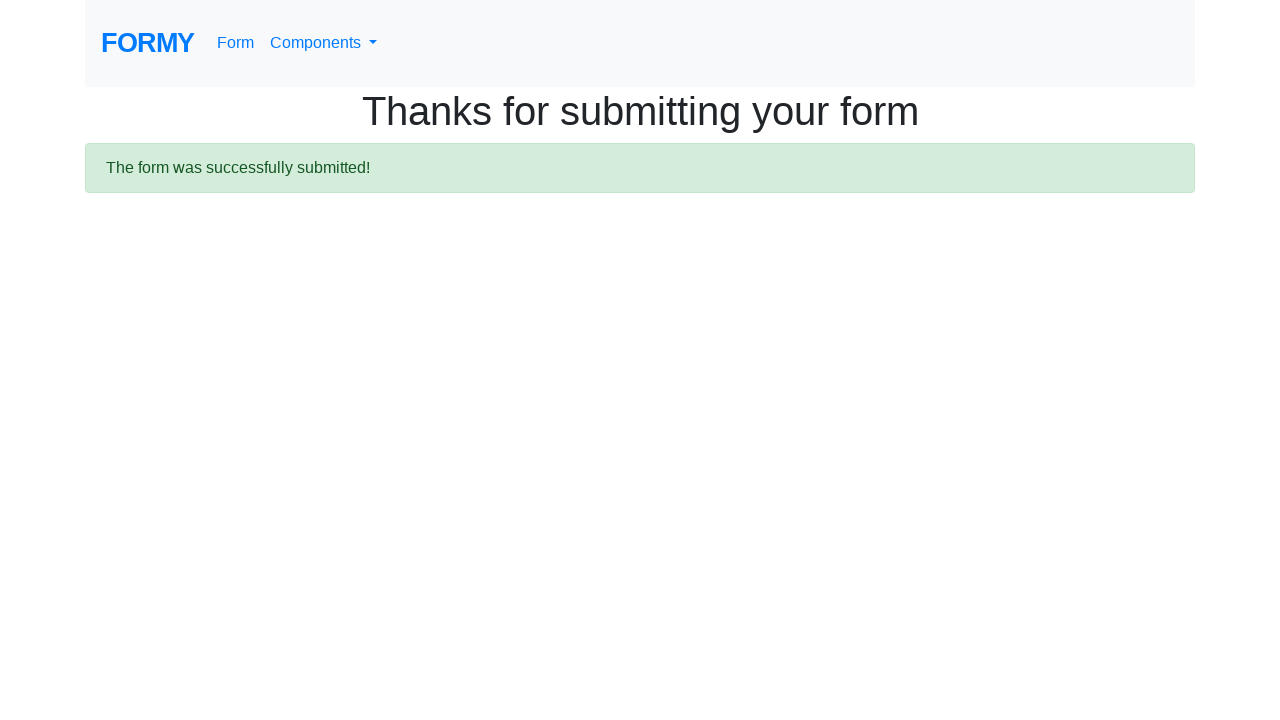

Retrieved success banner text content
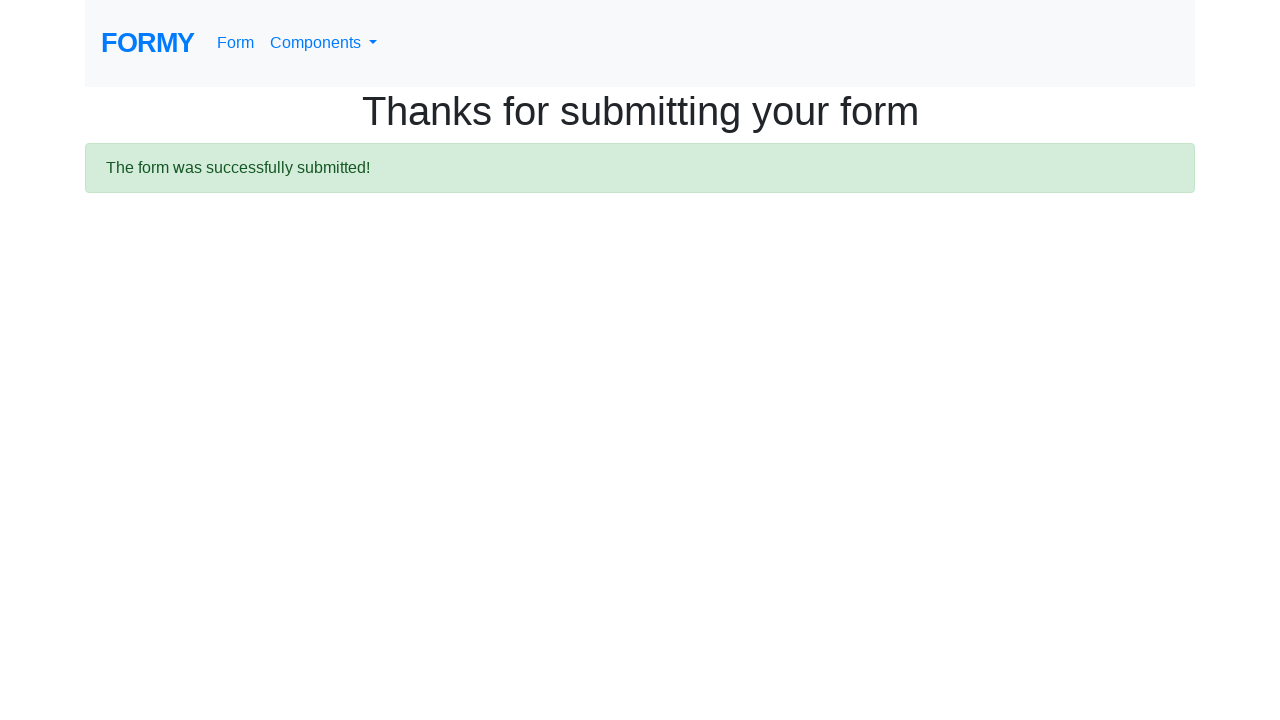

Verified success message 'The form was successfully submitted!' in alert banner
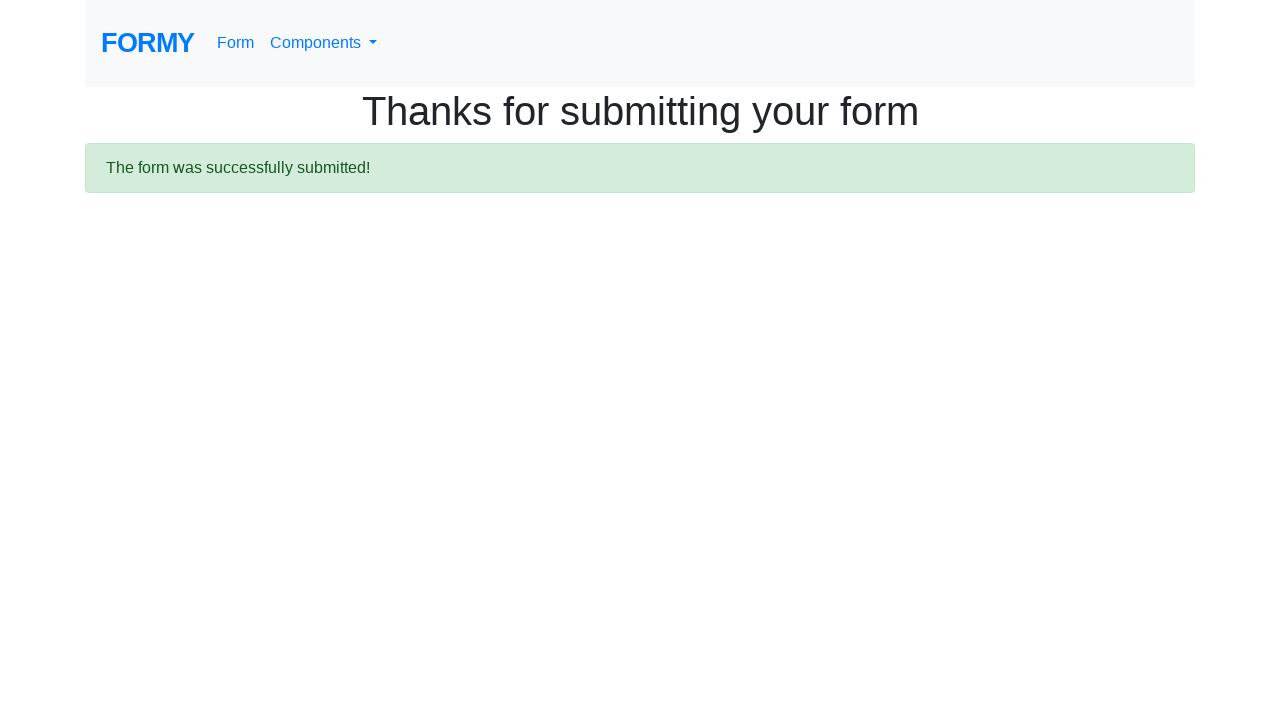

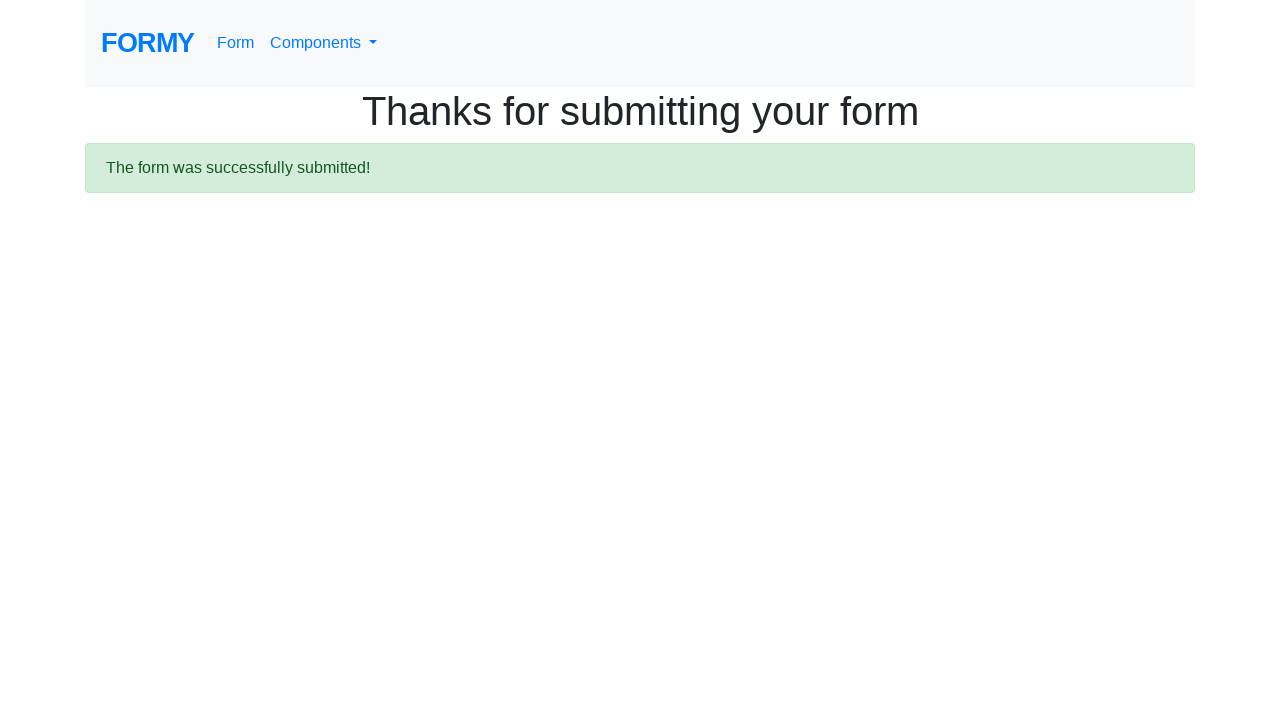